Navigates to a practice automation page and verifies it loads successfully

Starting URL: https://rahulshettyacademy.com/AutomationPractice/

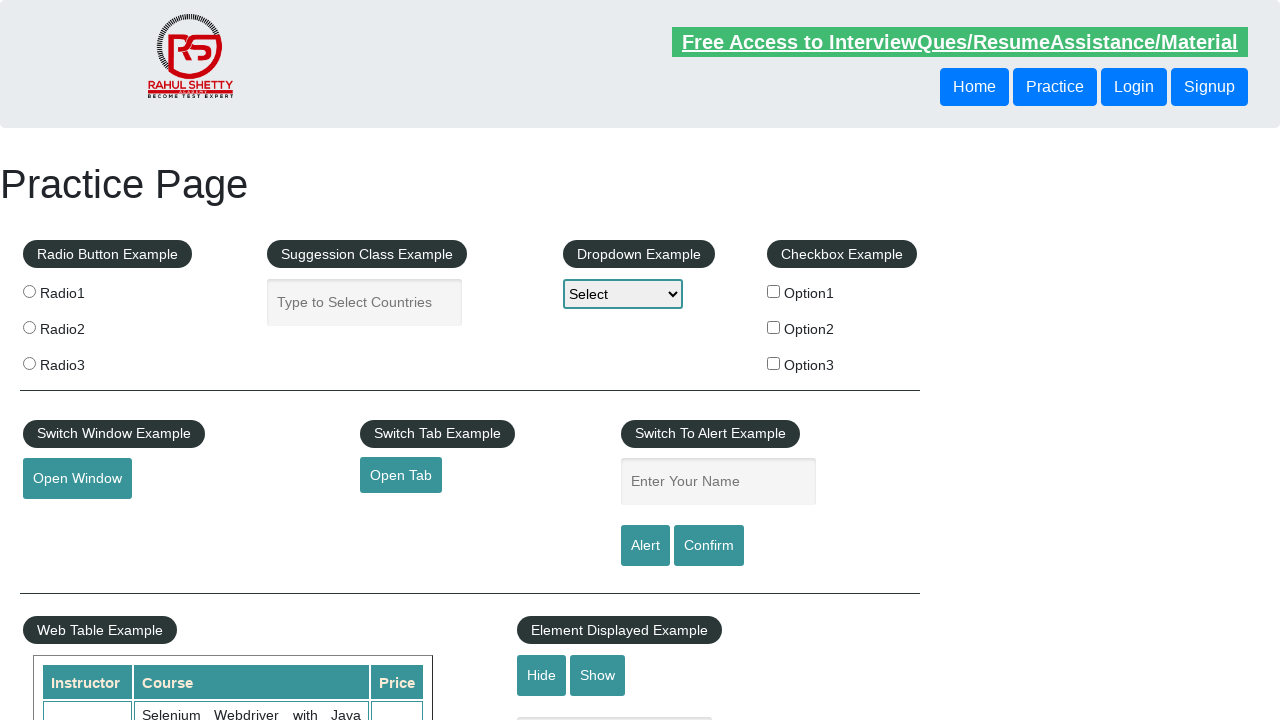

Waited for page to reach networkidle state
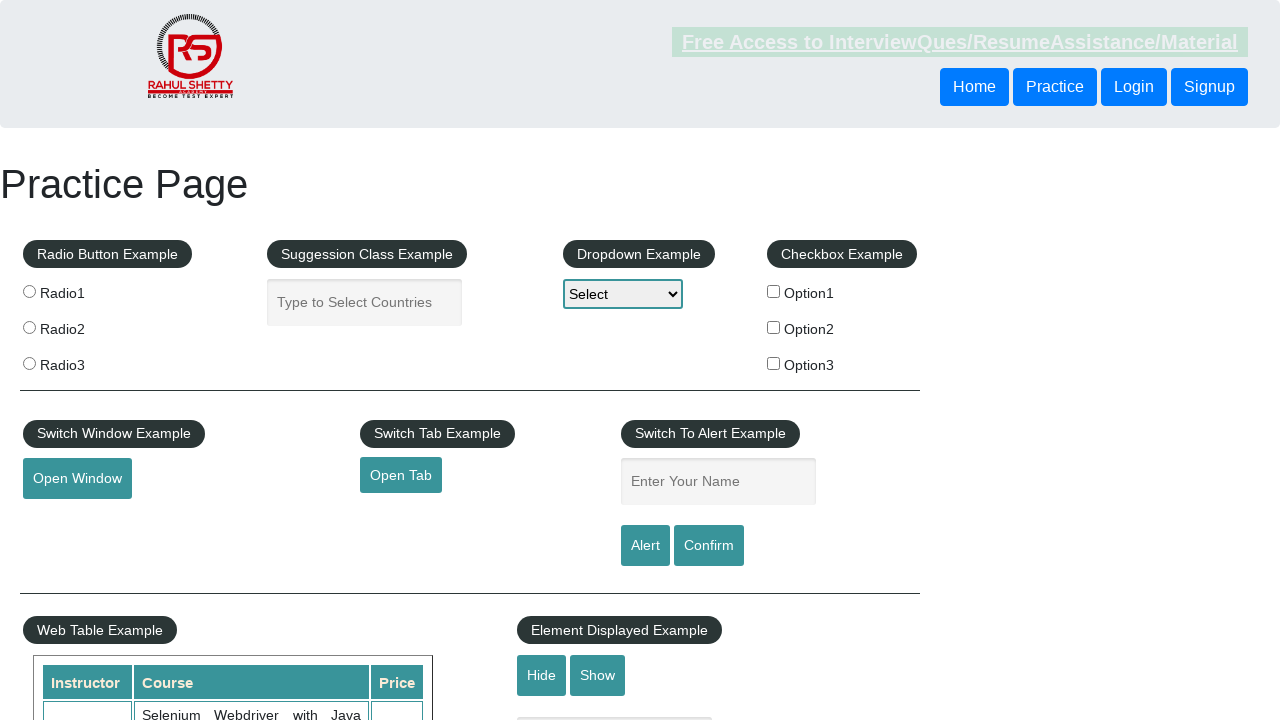

Verified page loaded successfully by waiting for body element
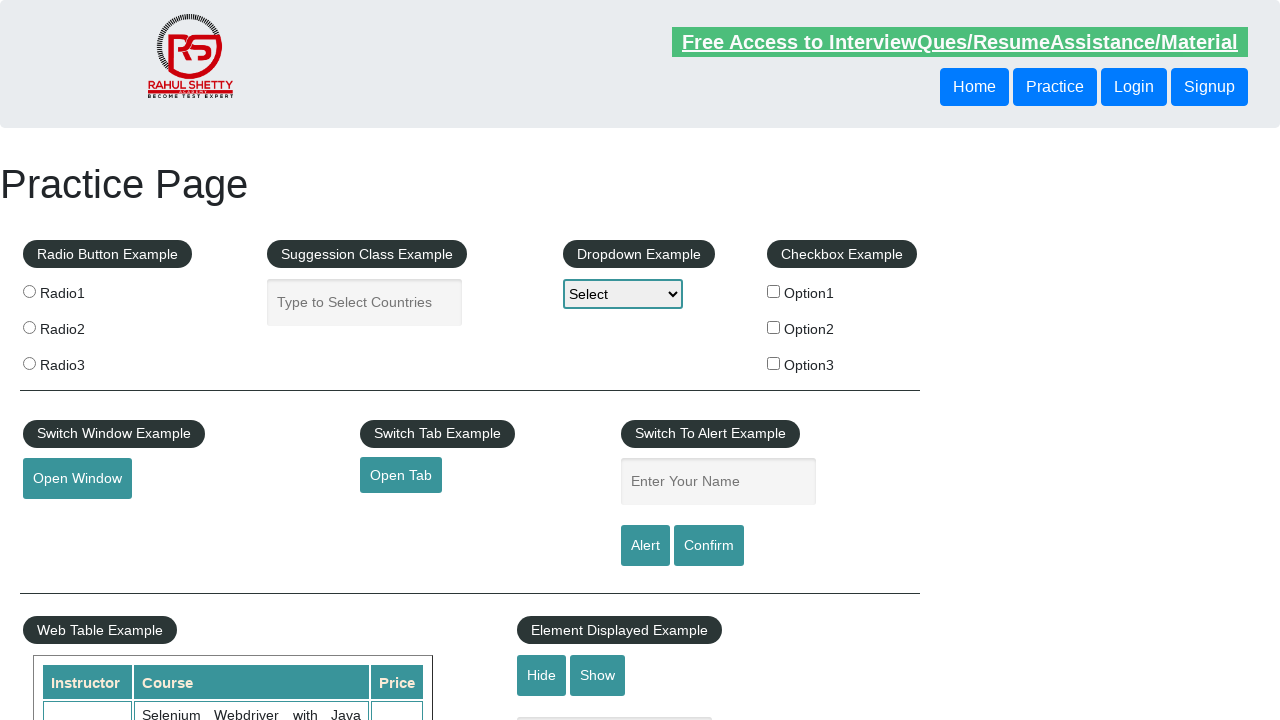

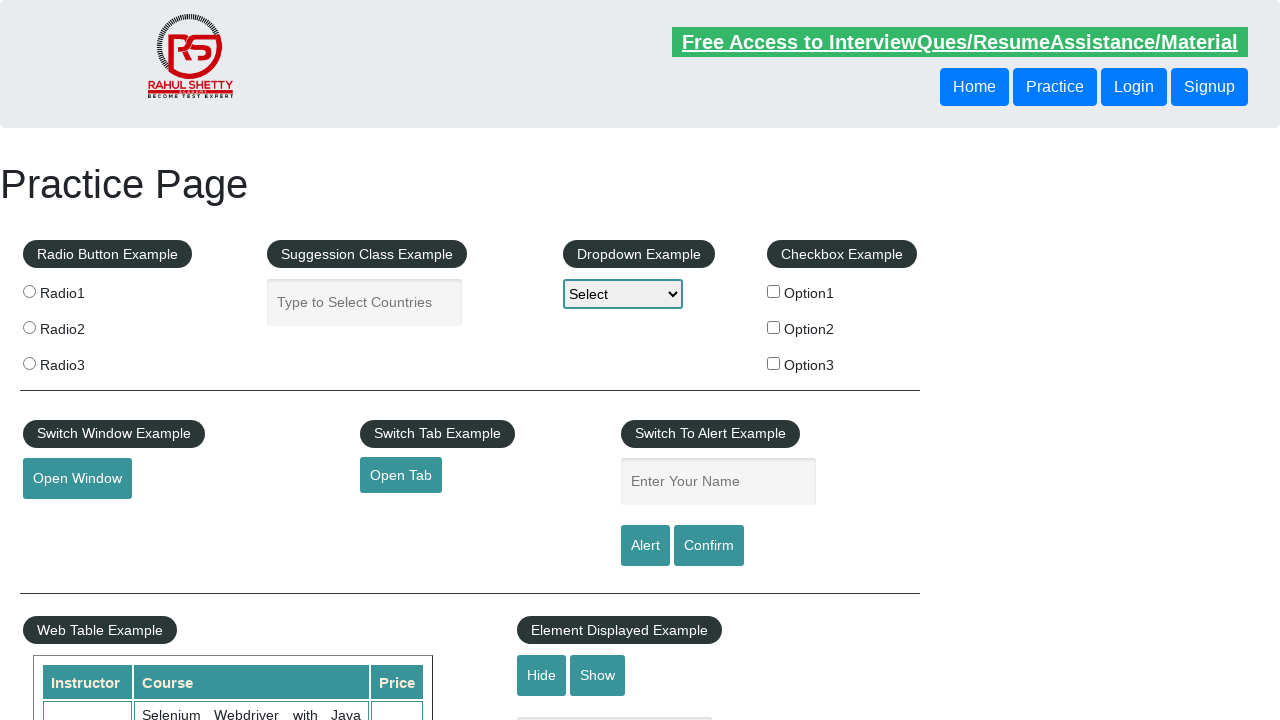